Tests JavaScript alert handling by clicking a button that triggers an alert popup, then accepting the alert

Starting URL: https://demoqa.com/alerts

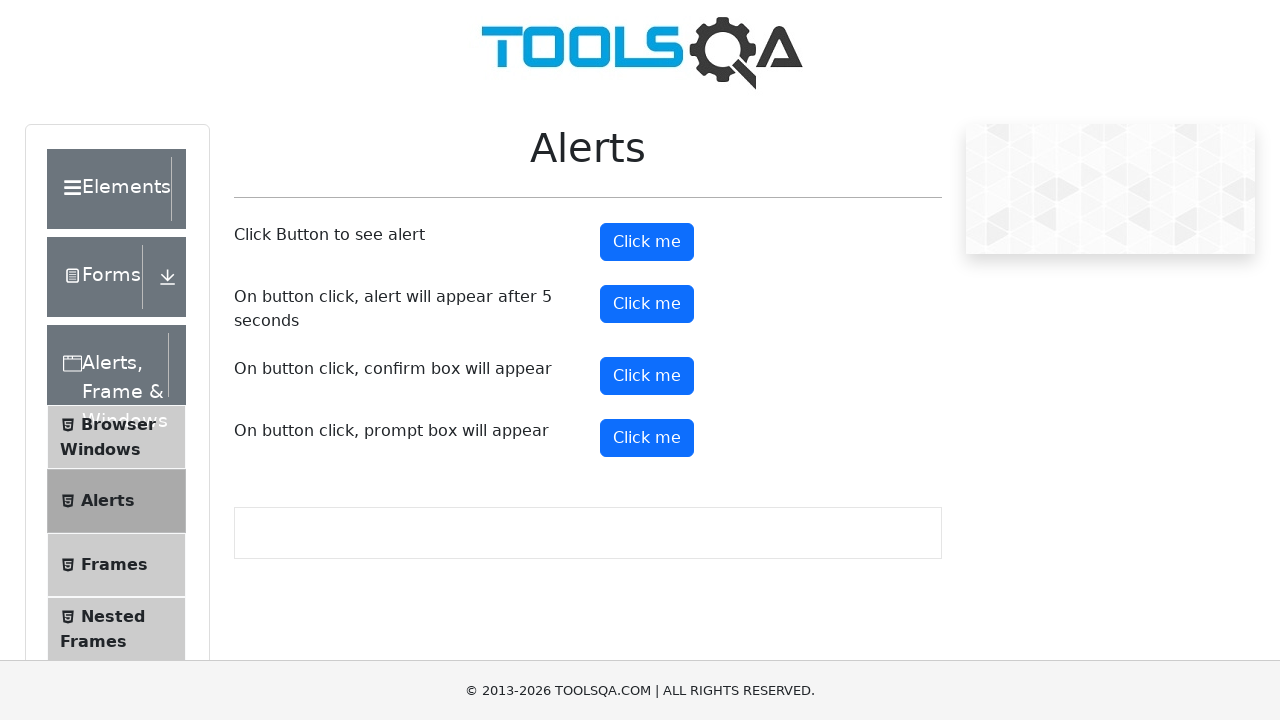

Set up dialog handler to accept alerts
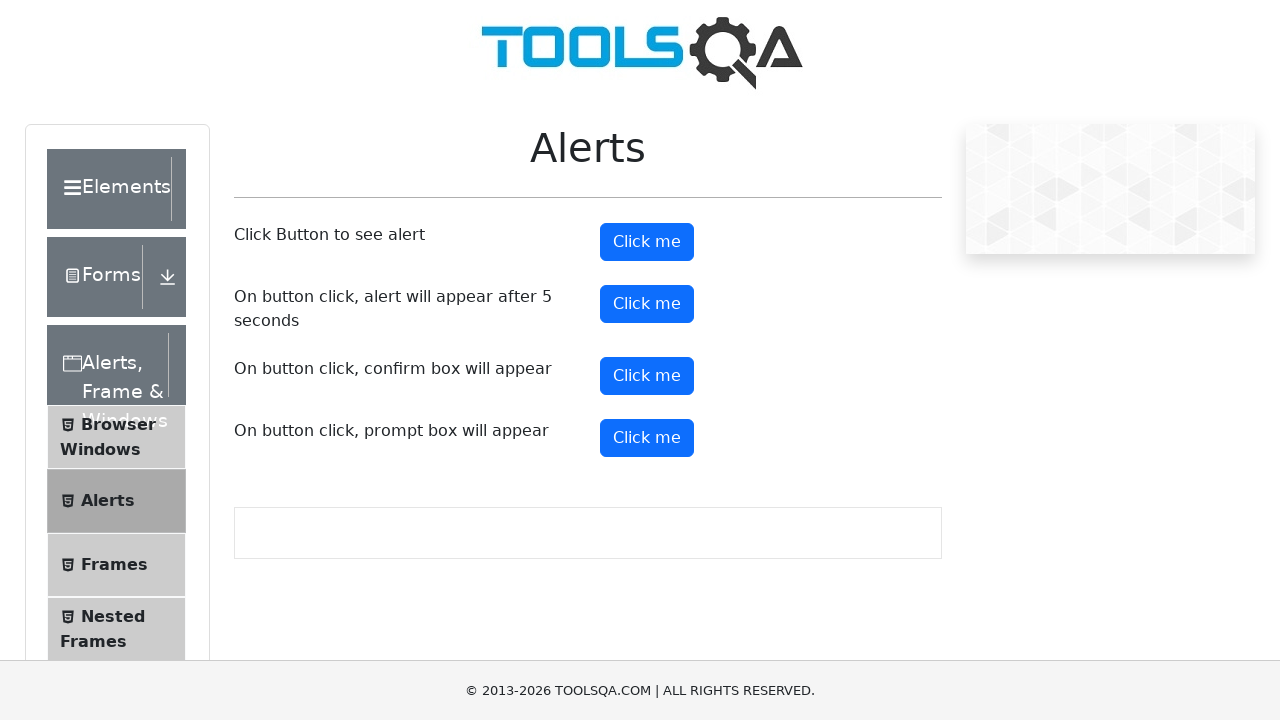

Clicked alert button to trigger JavaScript alert at (647, 242) on button#alertButton
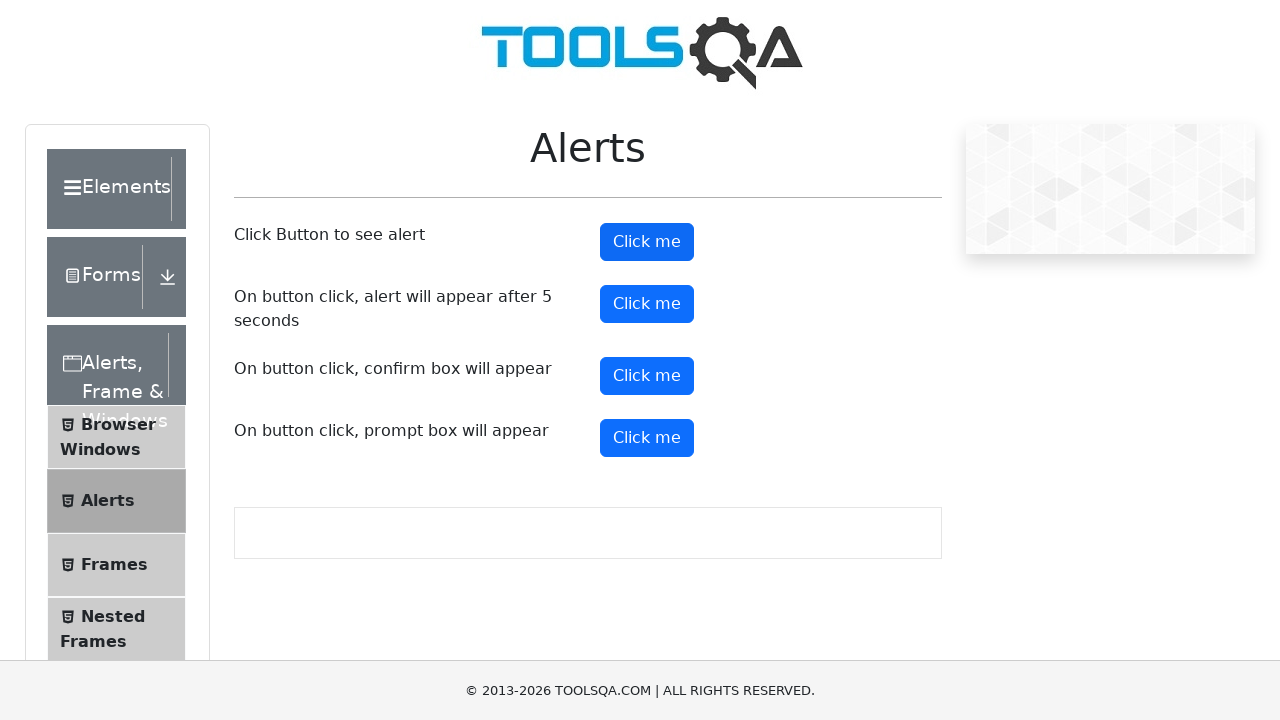

Alert was accepted and processing completed
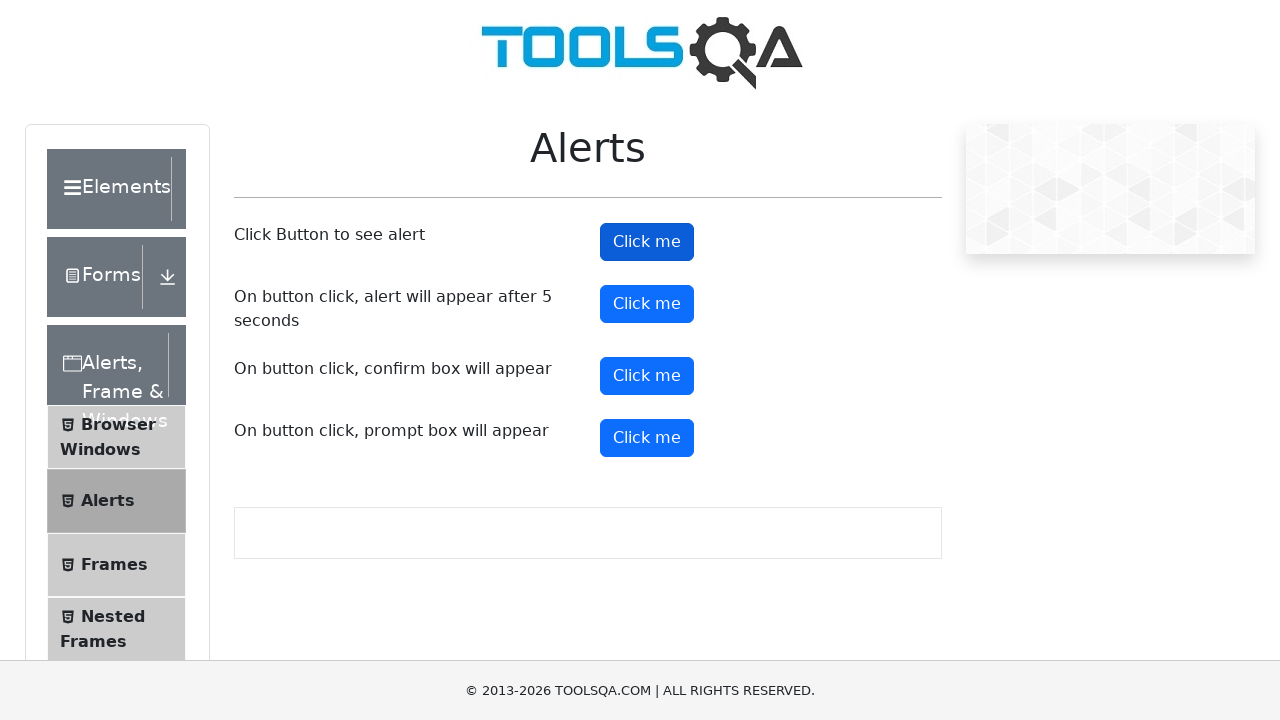

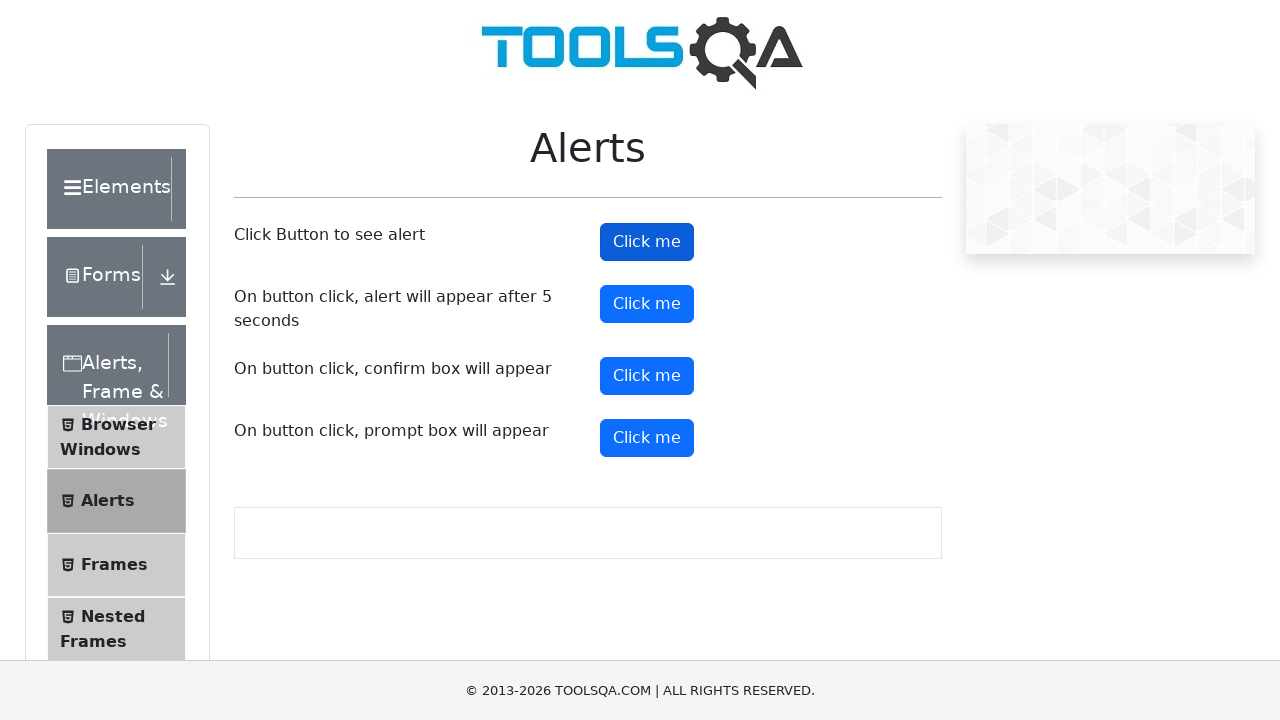